Navigates to W3Schools HTML tutorial page, scrolls to a specific menu item in the left sidebar, and clicks on it

Starting URL: https://www.w3schools.com/html/

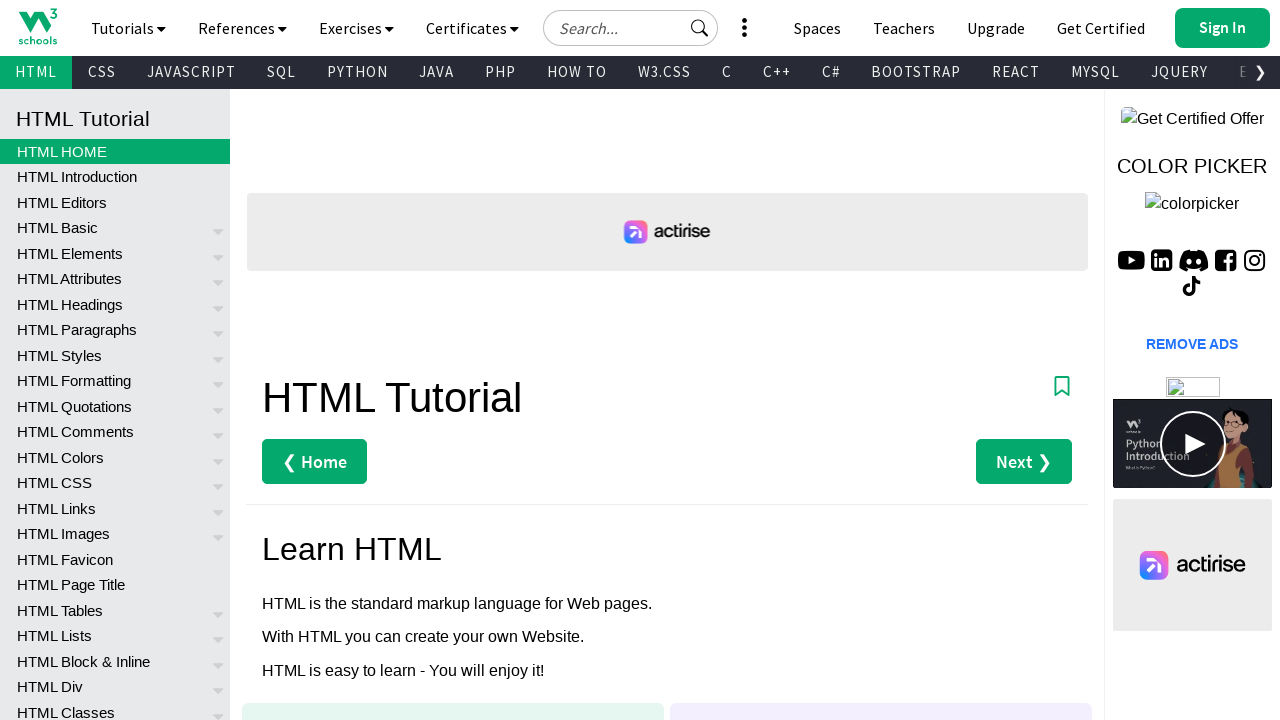

Located the 62nd menu item in the left sidebar
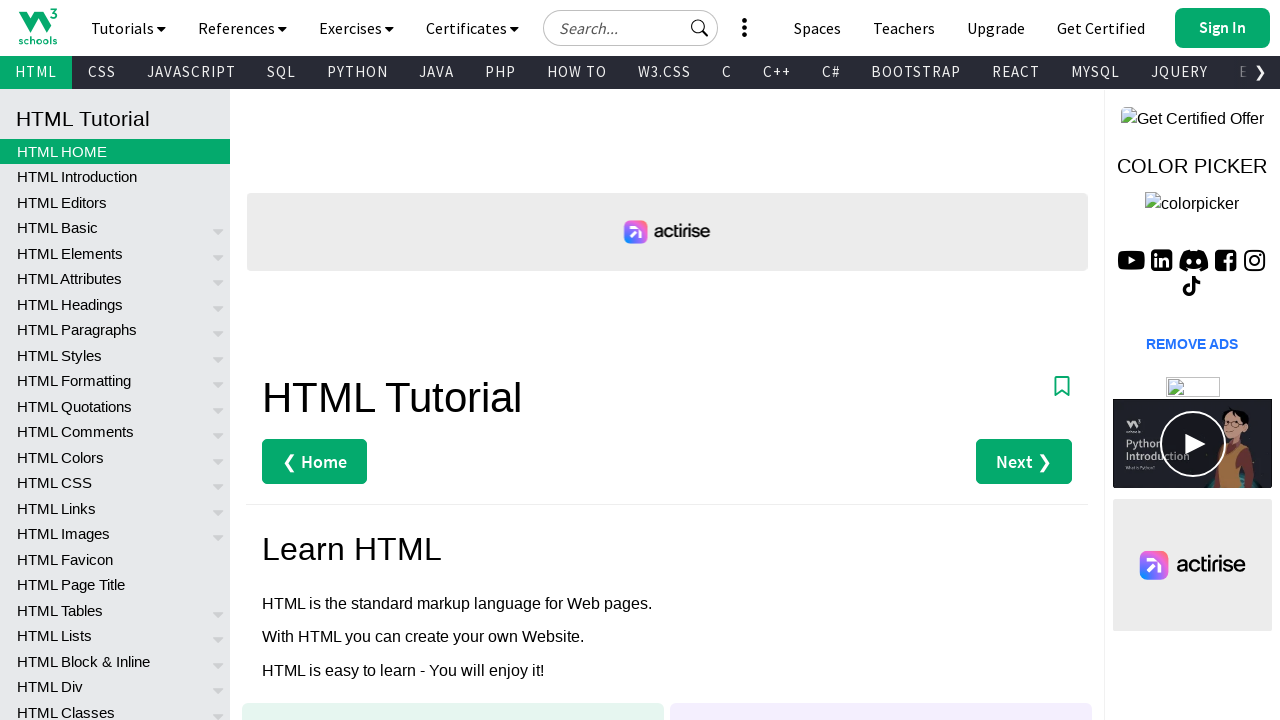

Scrolled the menu item into view
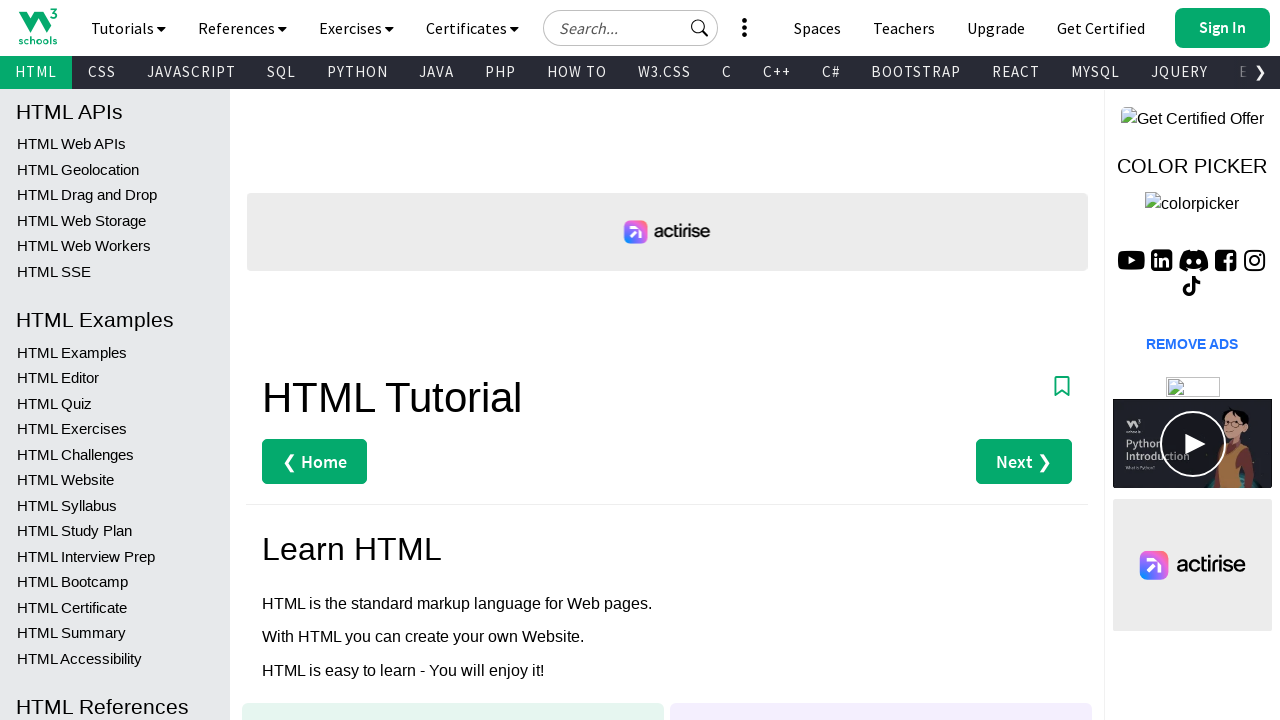

Clicked on the menu item at (115, 403) on xpath=//*[@id="leftmenuinnerinner"]/a[62]
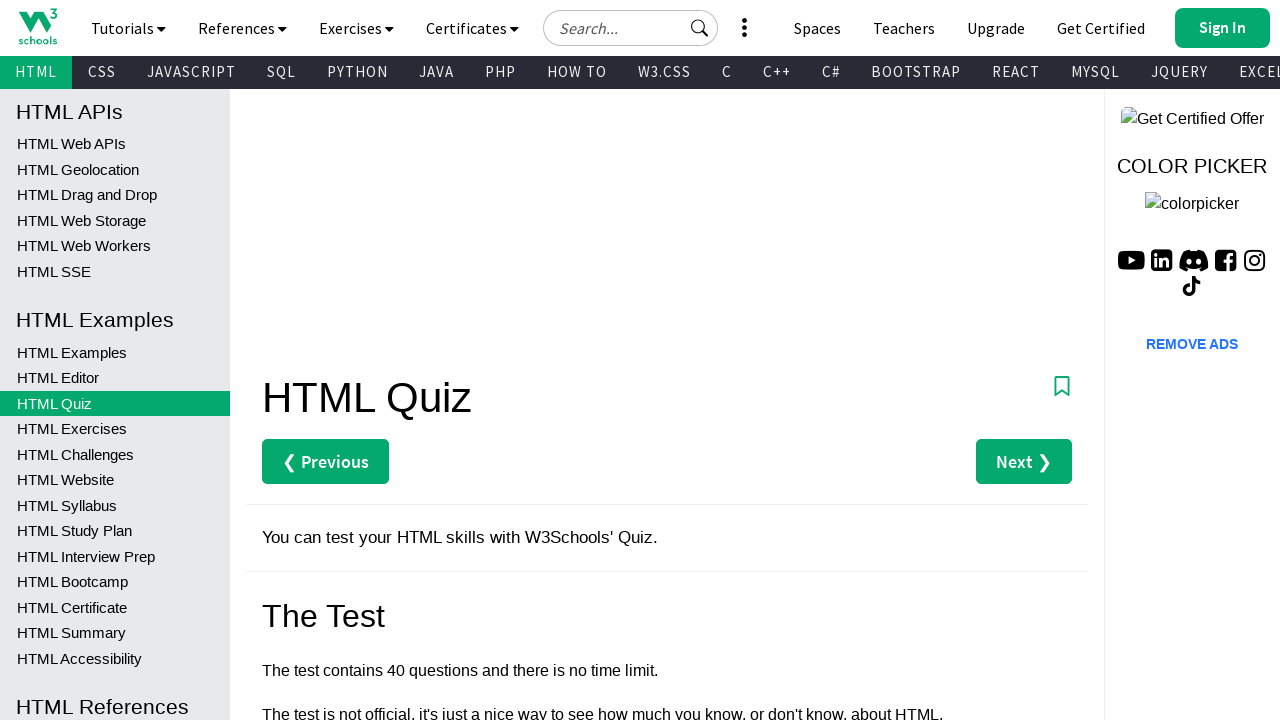

Page navigation completed and network idle
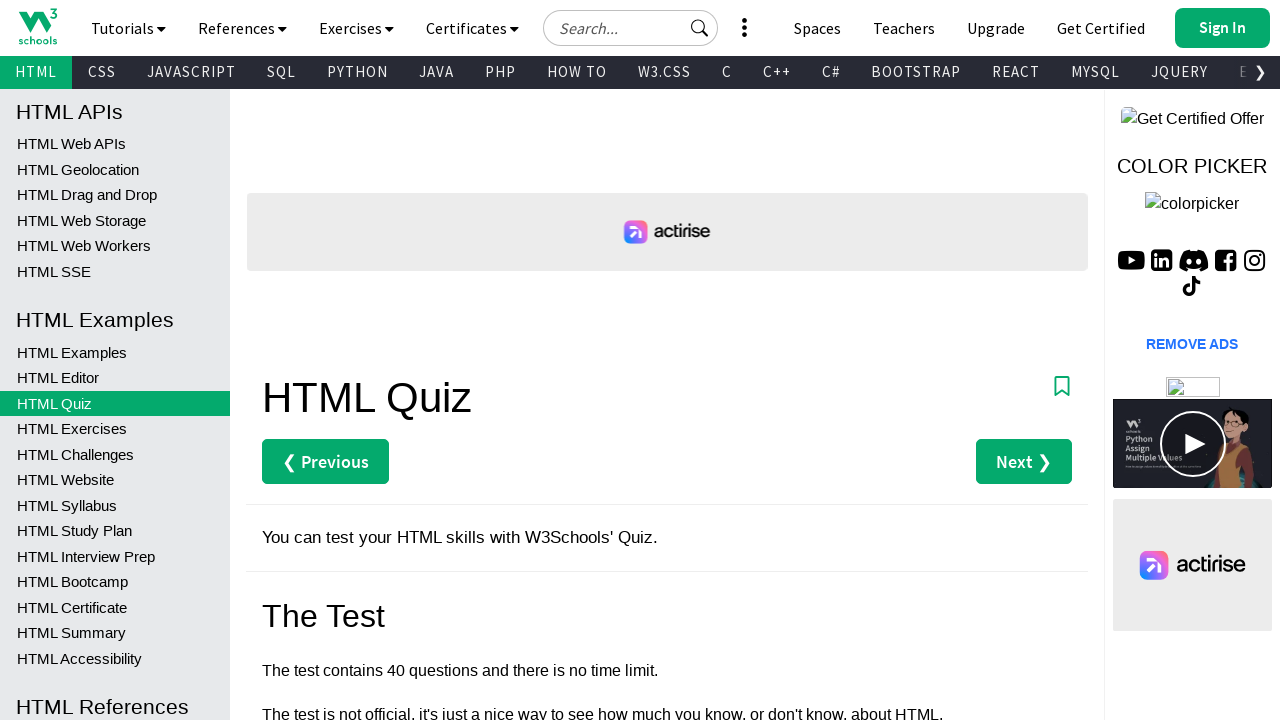

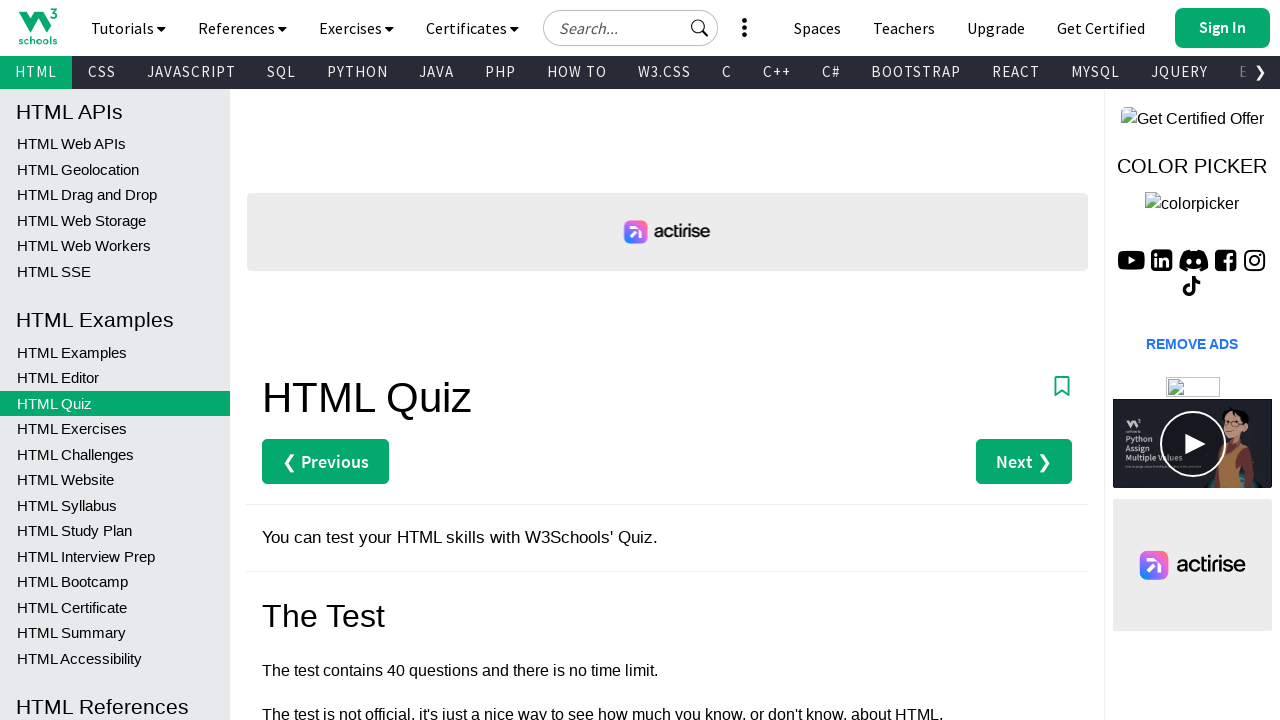